Navigates to a dropdown page and selects an option from a dropdown menu by visible text.

Starting URL: https://the-internet.herokuapp.com/dropdown

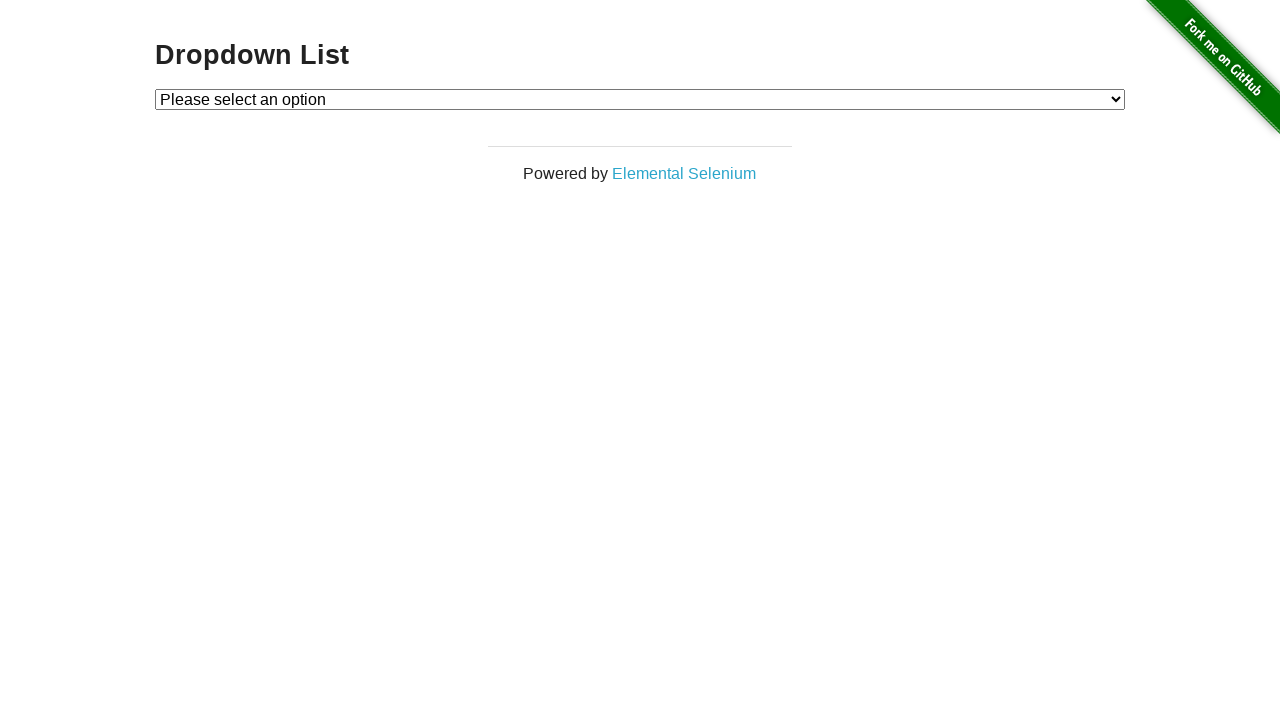

Waited for dropdown selector to be visible
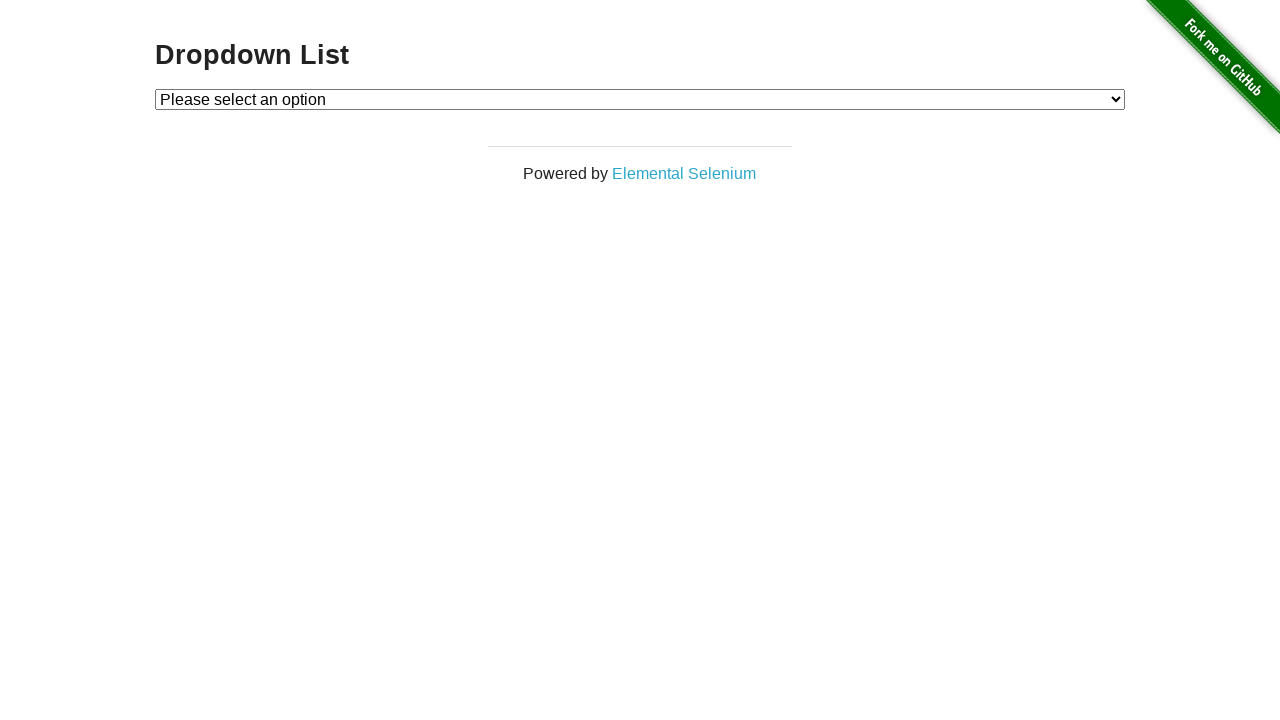

Located all dropdown options
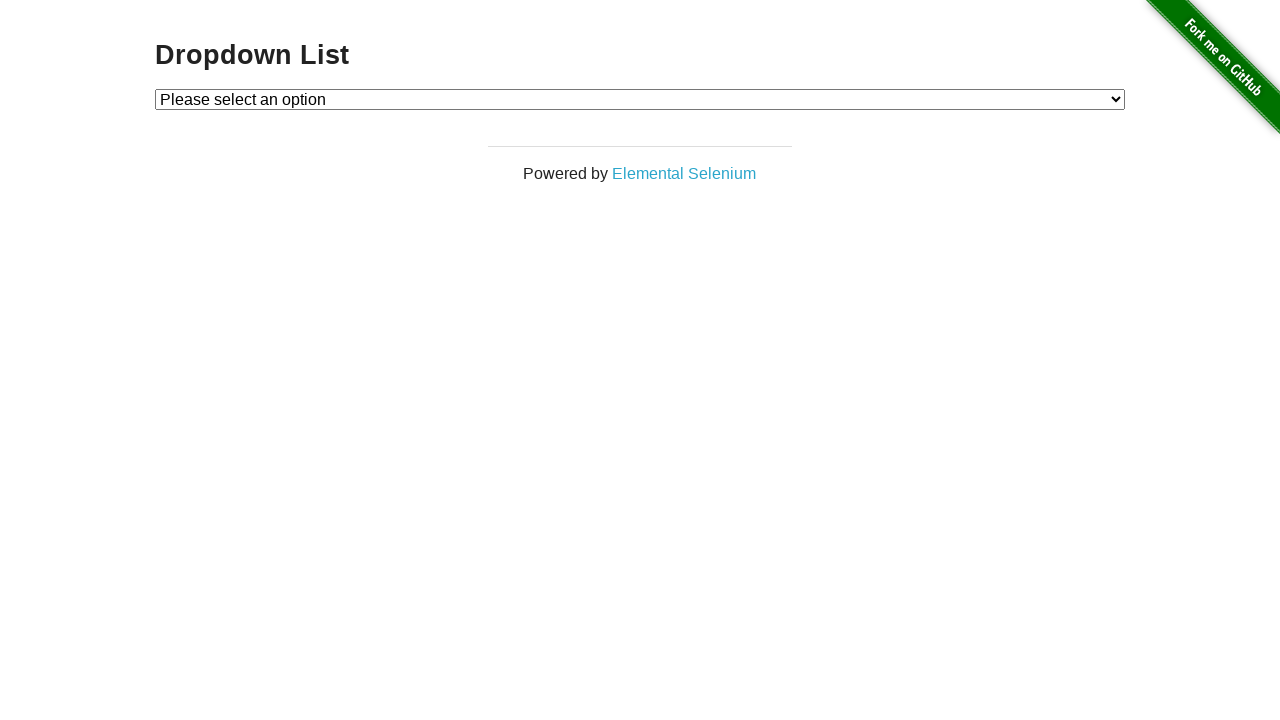

Selected 'Option 2' from dropdown menu on select
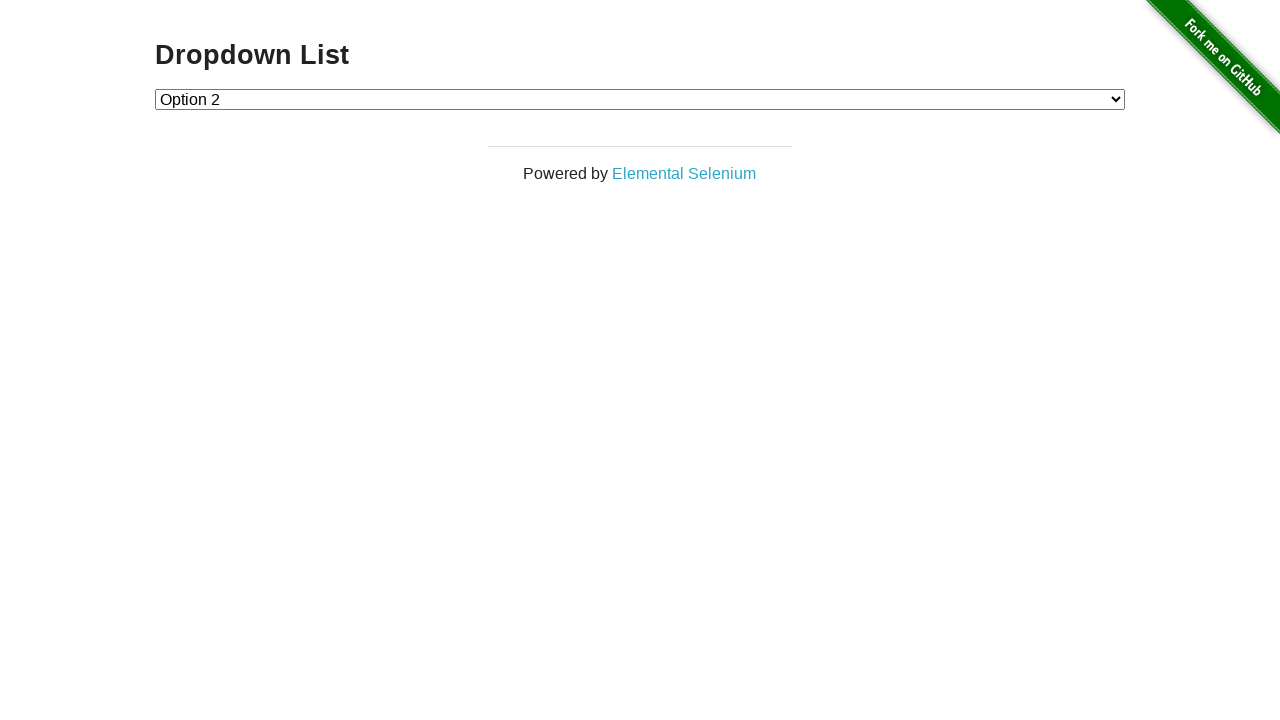

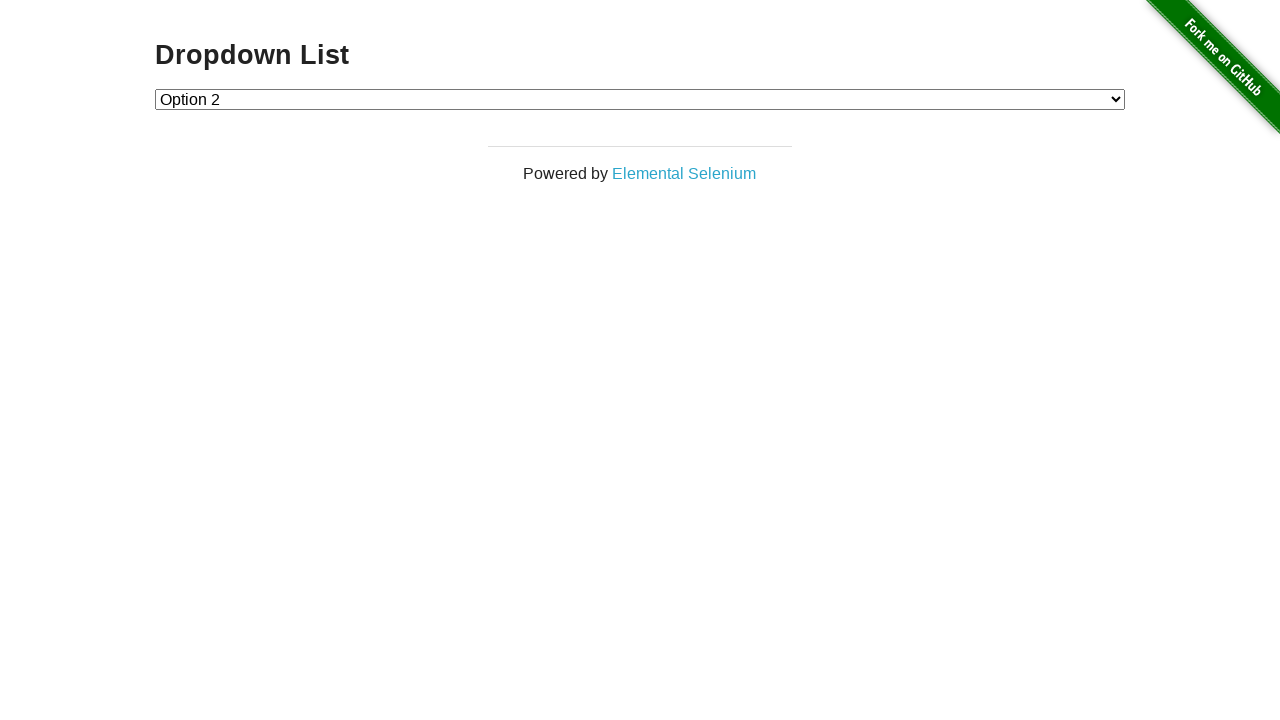